Tests drag and drop functionality on a sortable grid by moving the first item to the sixth position and then back to the first position, verifying the element positions after each move.

Starting URL: https://demoqa.com/sortable

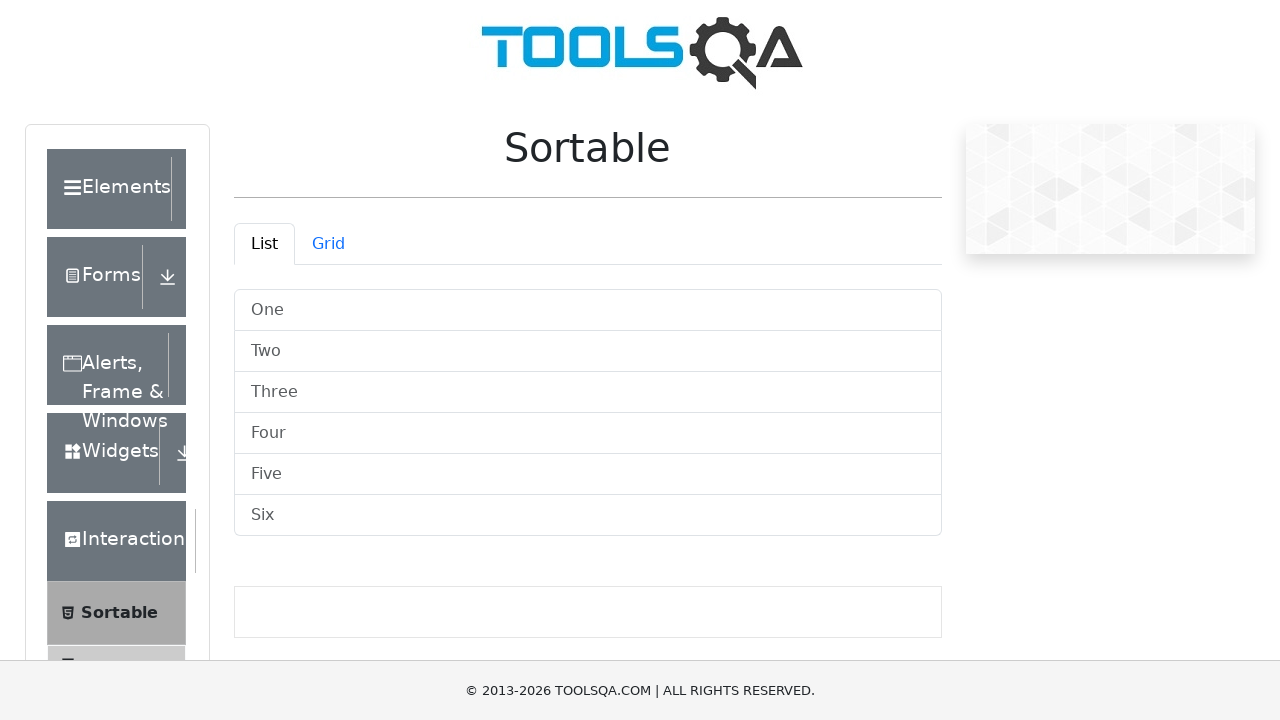

Clicked on Grid tab to switch to grid view at (328, 244) on #demo-tab-grid
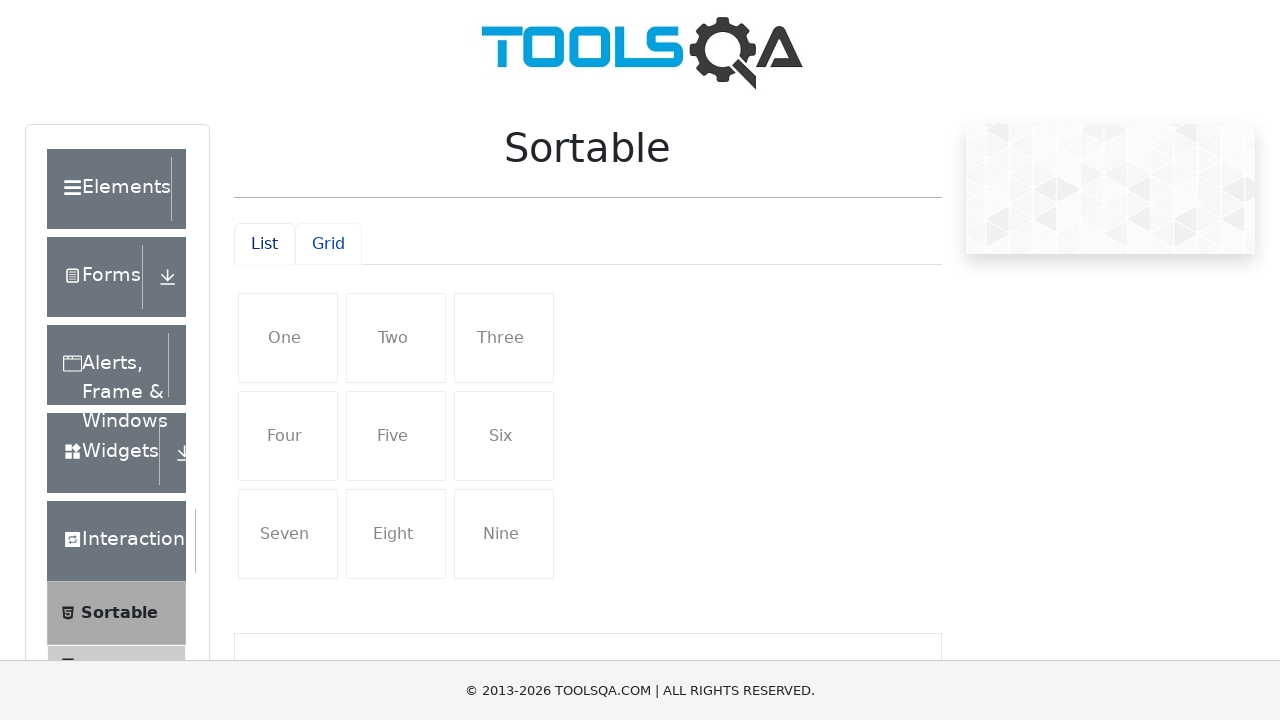

Grid items loaded and visible
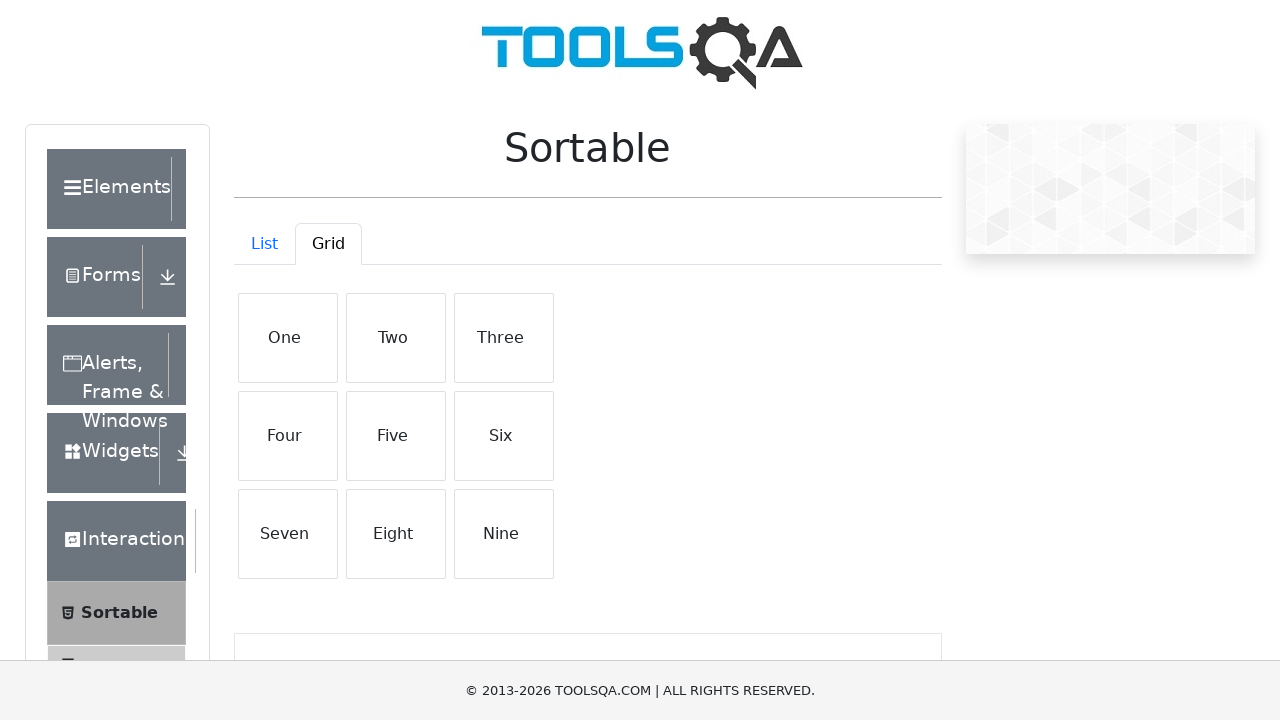

Located first and sixth grid items
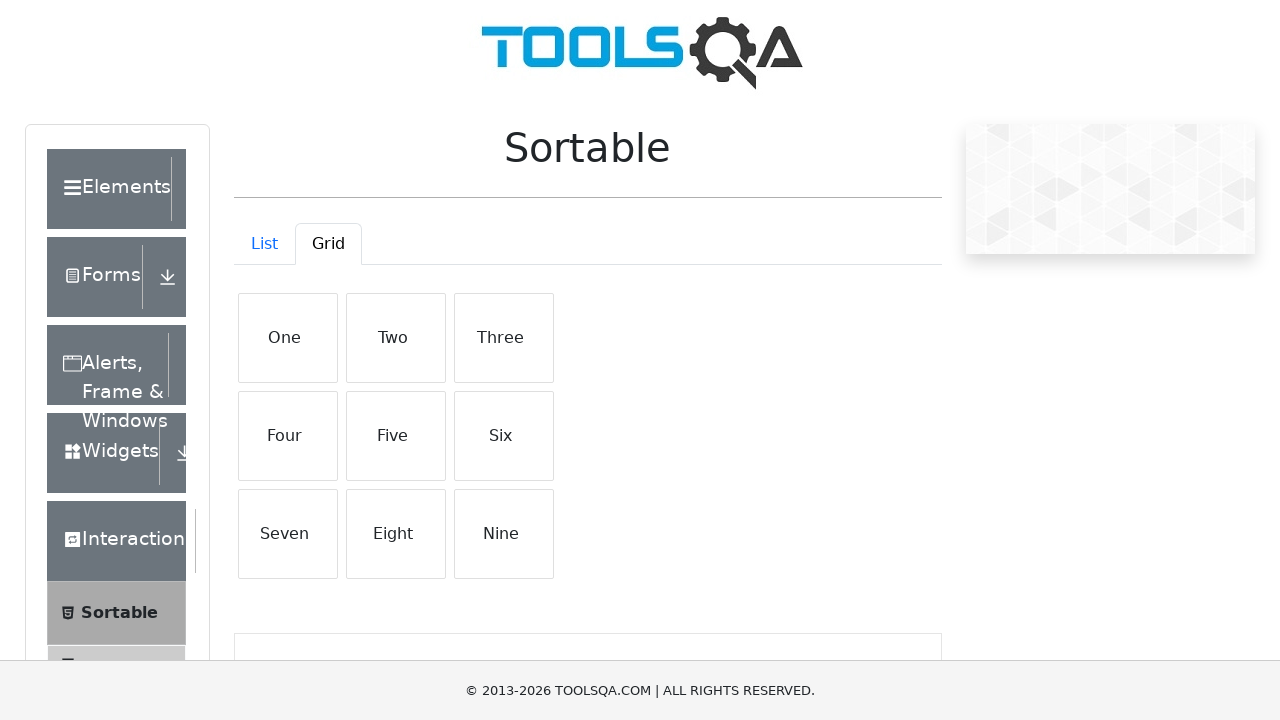

Dragged first grid item to sixth position at (504, 436)
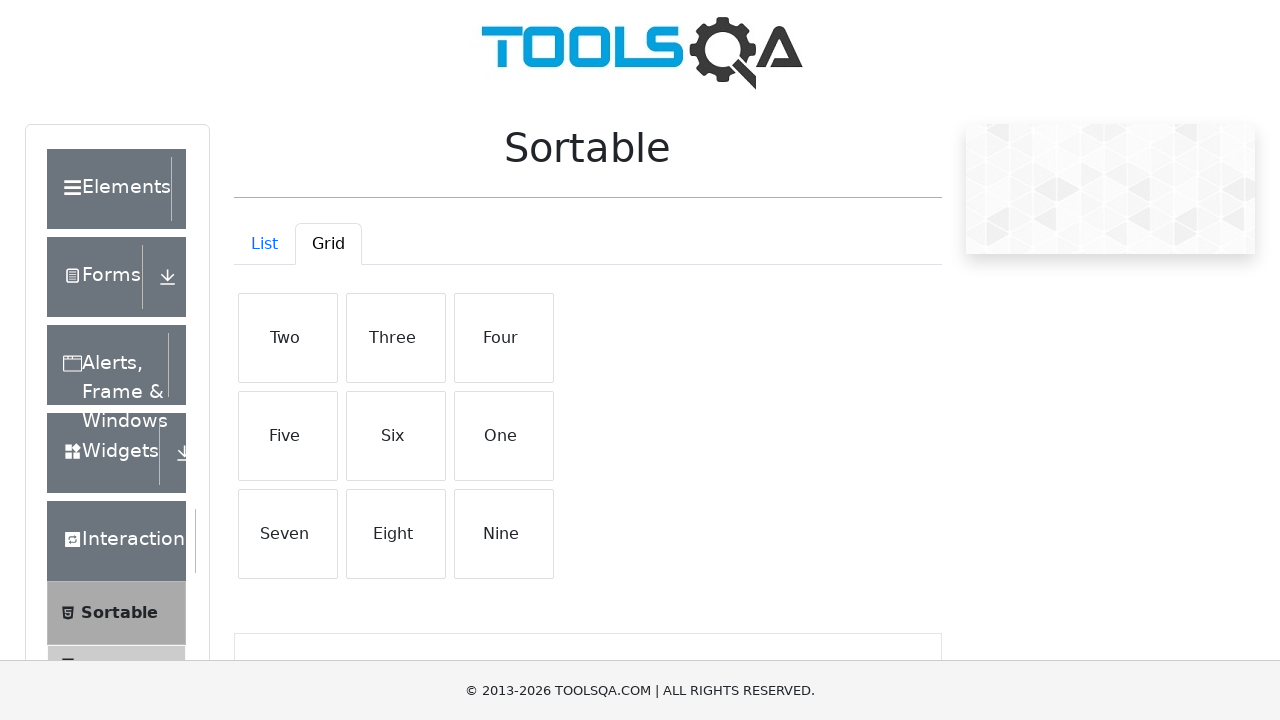

Waited 500ms for DOM to update after first drag
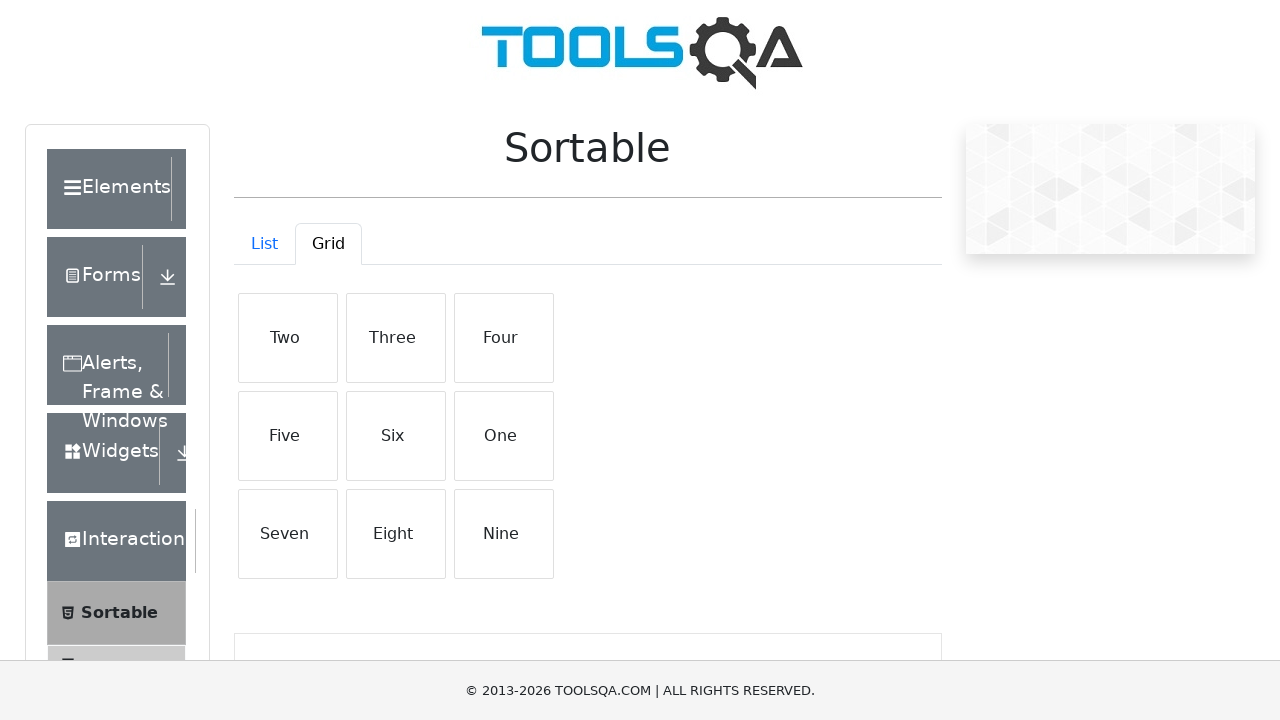

Verified 'One' item is now at position 6 (index 5)
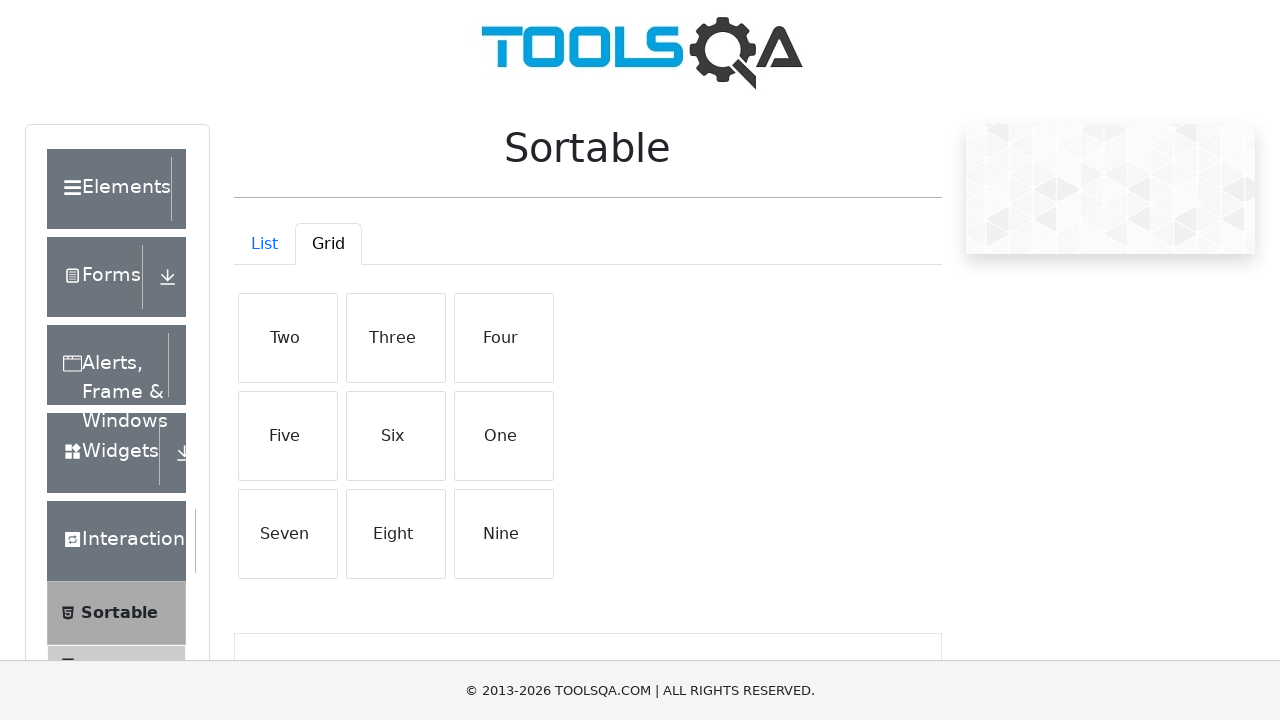

Located updated sixth item and first position target
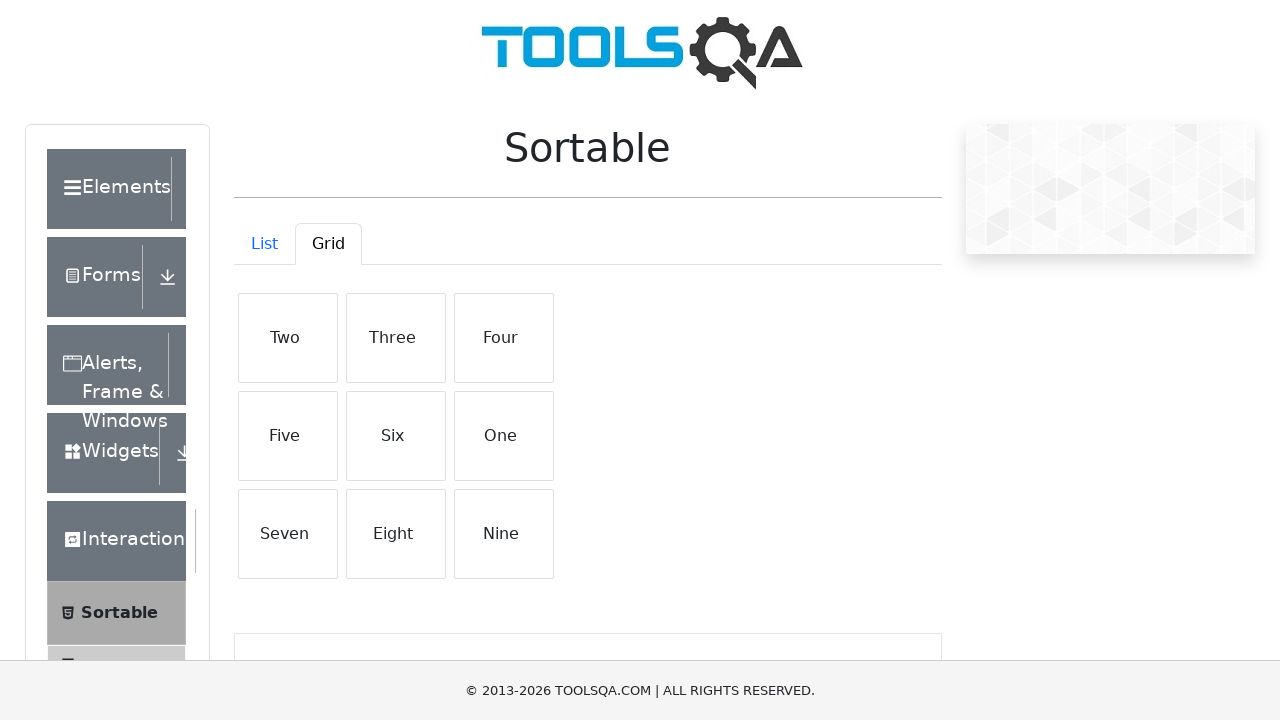

Dragged item from position 6 back to position 1 at (288, 338)
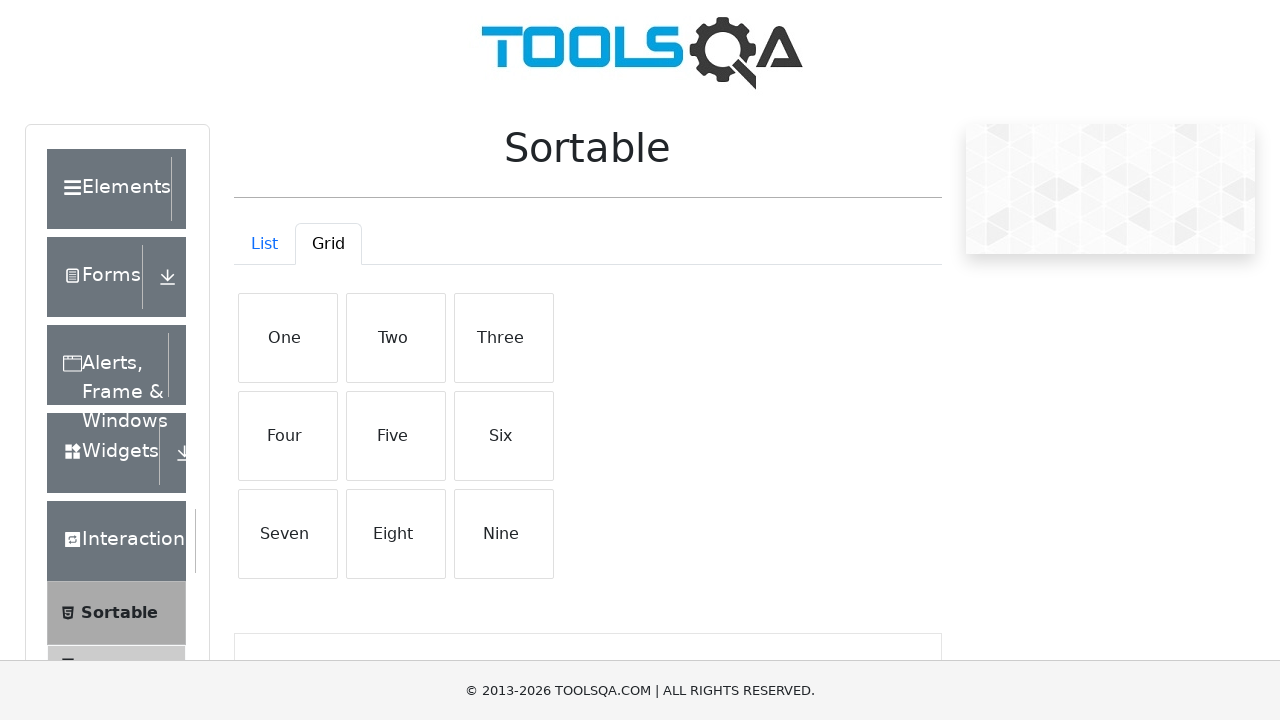

Waited 500ms for DOM to update after second drag
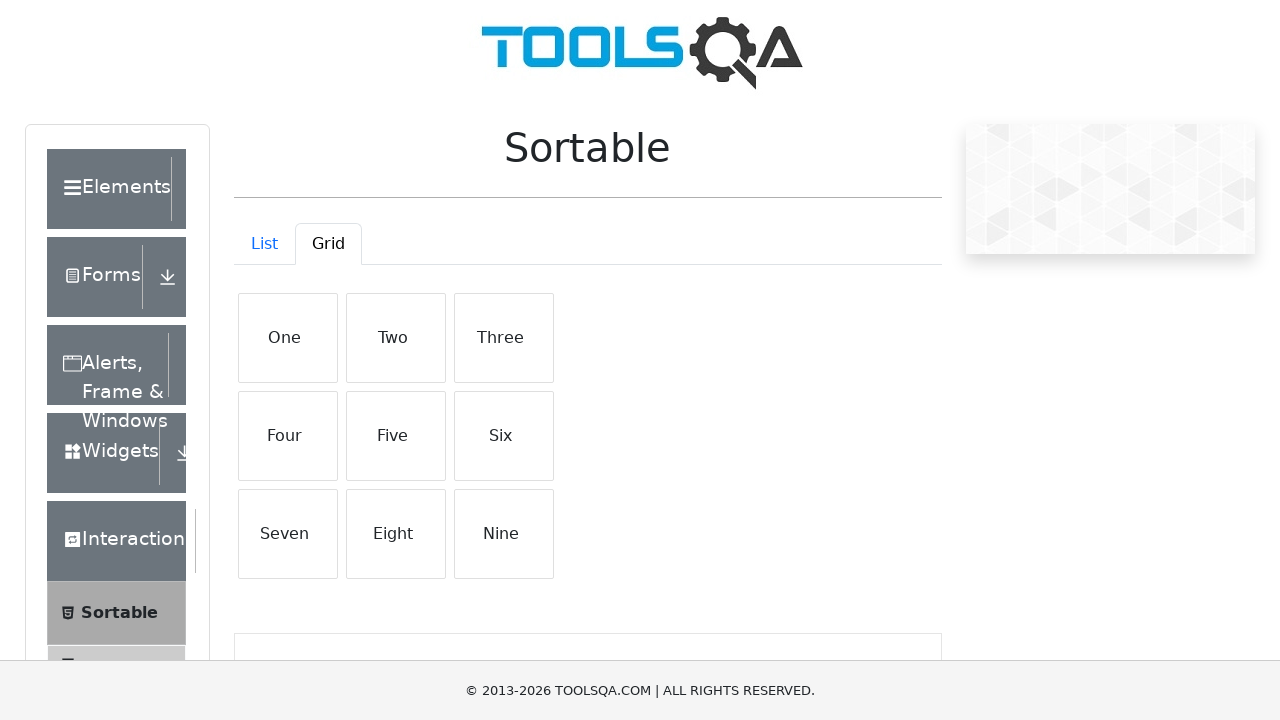

Verified 'One' item is back at position 1 (index 0)
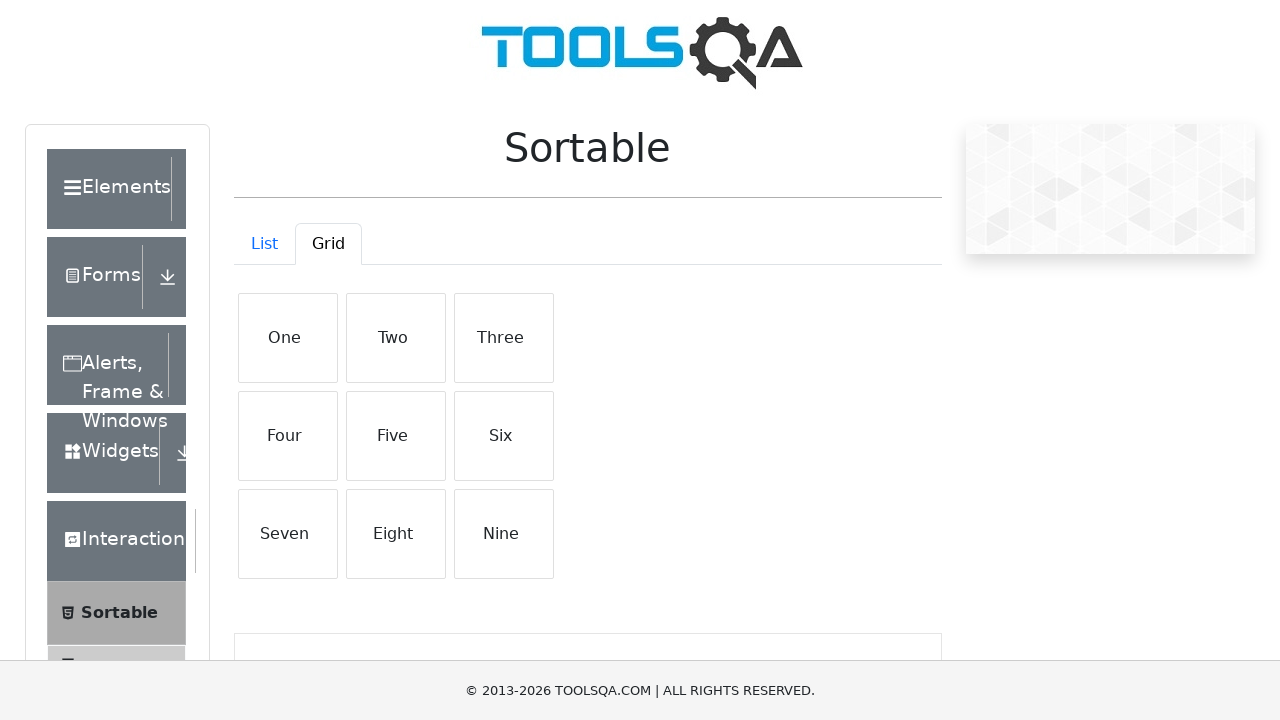

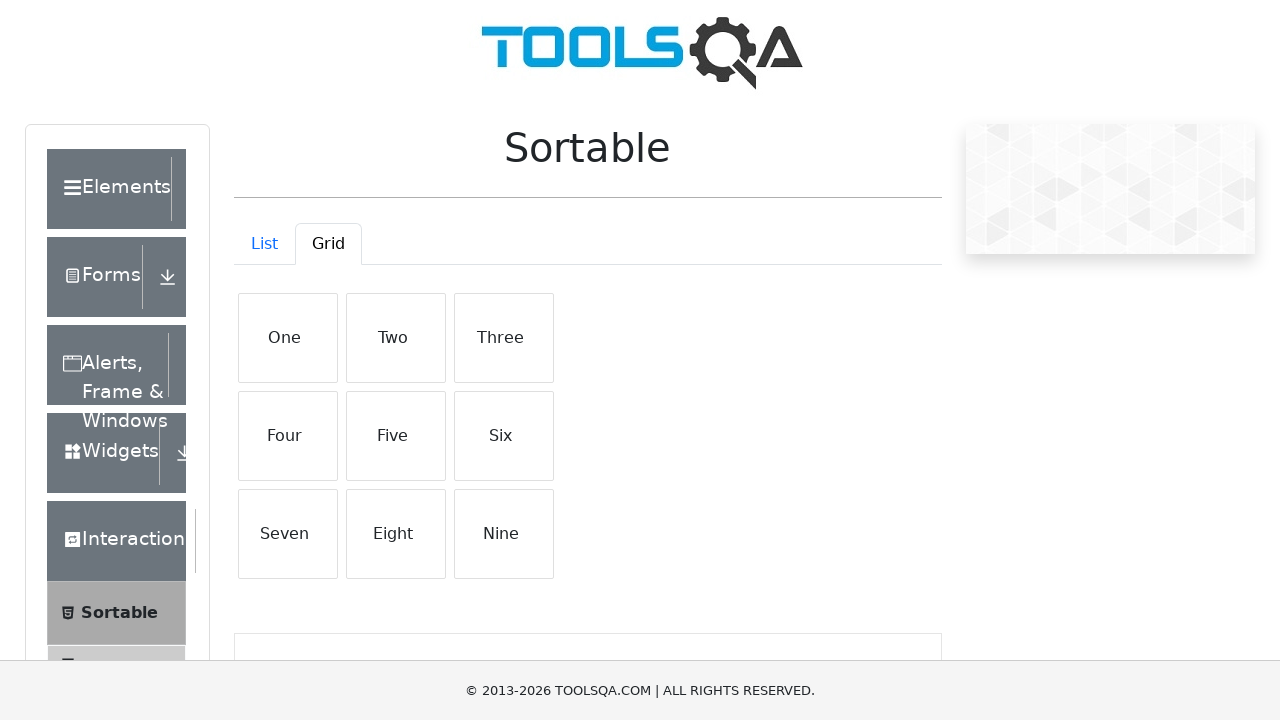